Tests the search functionality on Python.org by entering "pycon" in the search field and submitting the search, then verifying that results are returned.

Starting URL: https://www.python.org/

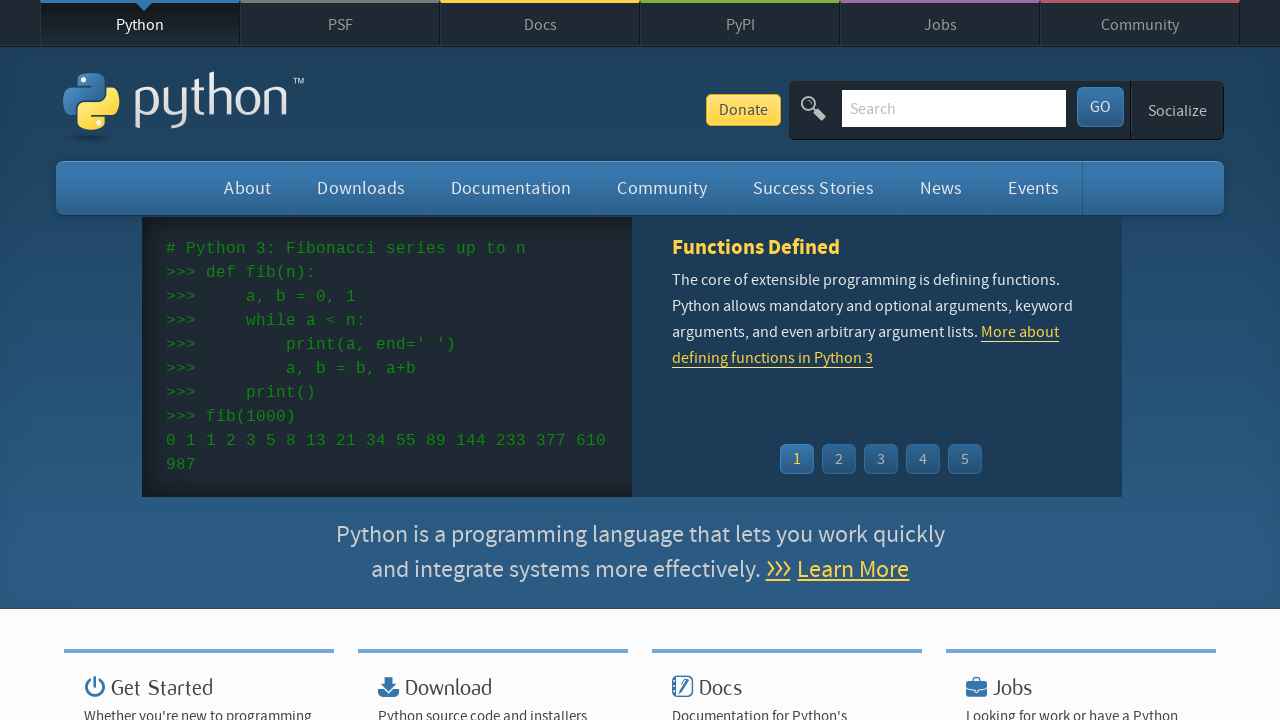

Verified page title contains 'Python'
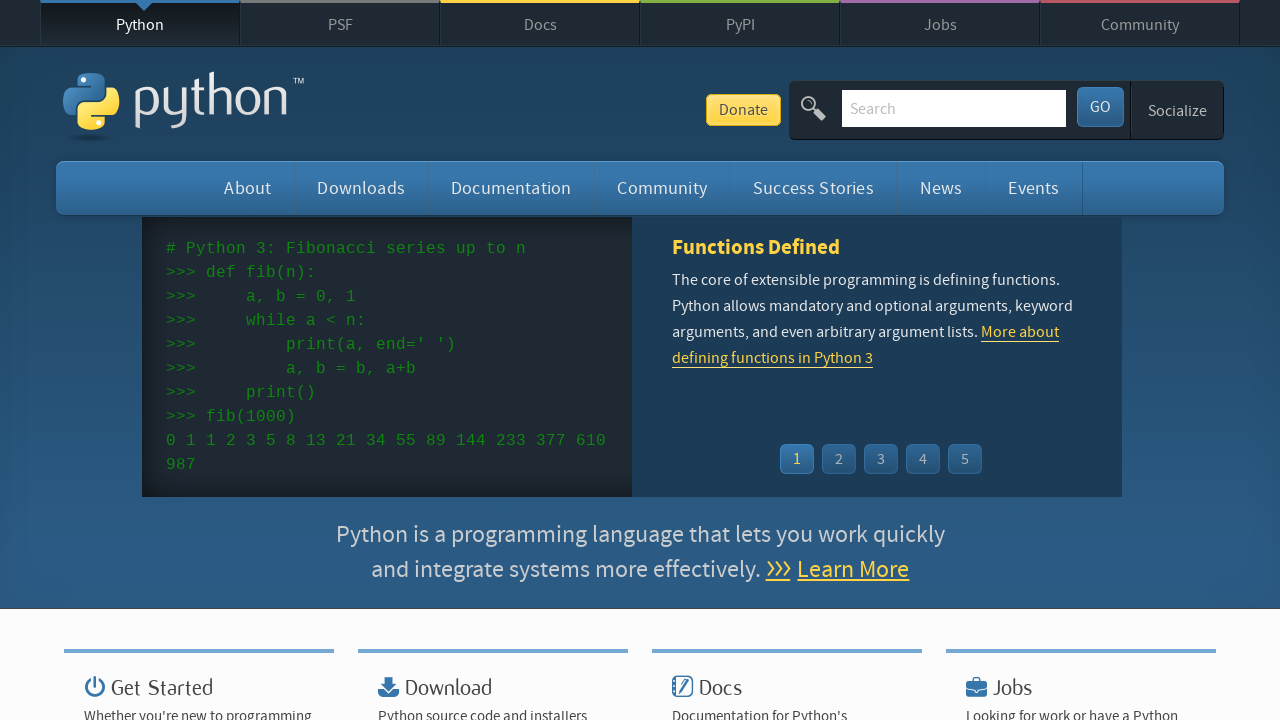

Filled search field with 'pycon' on #id-search-field
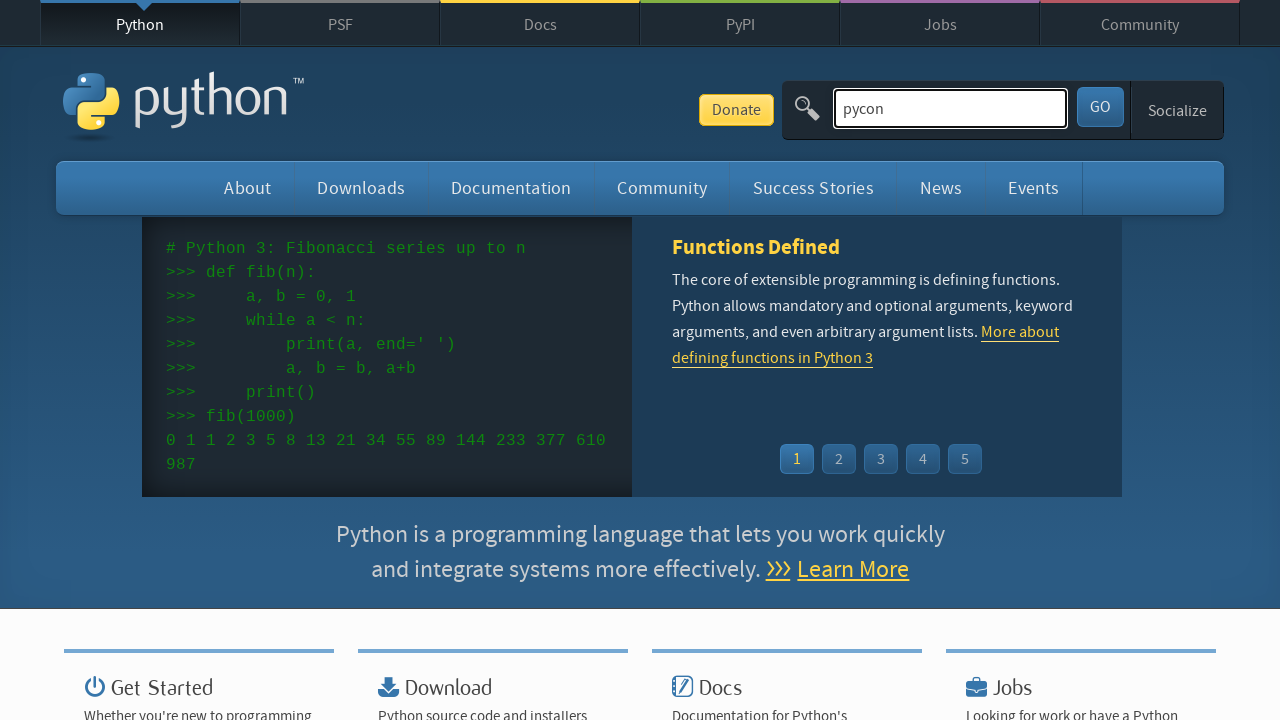

Clicked submit button to search at (1100, 107) on #submit
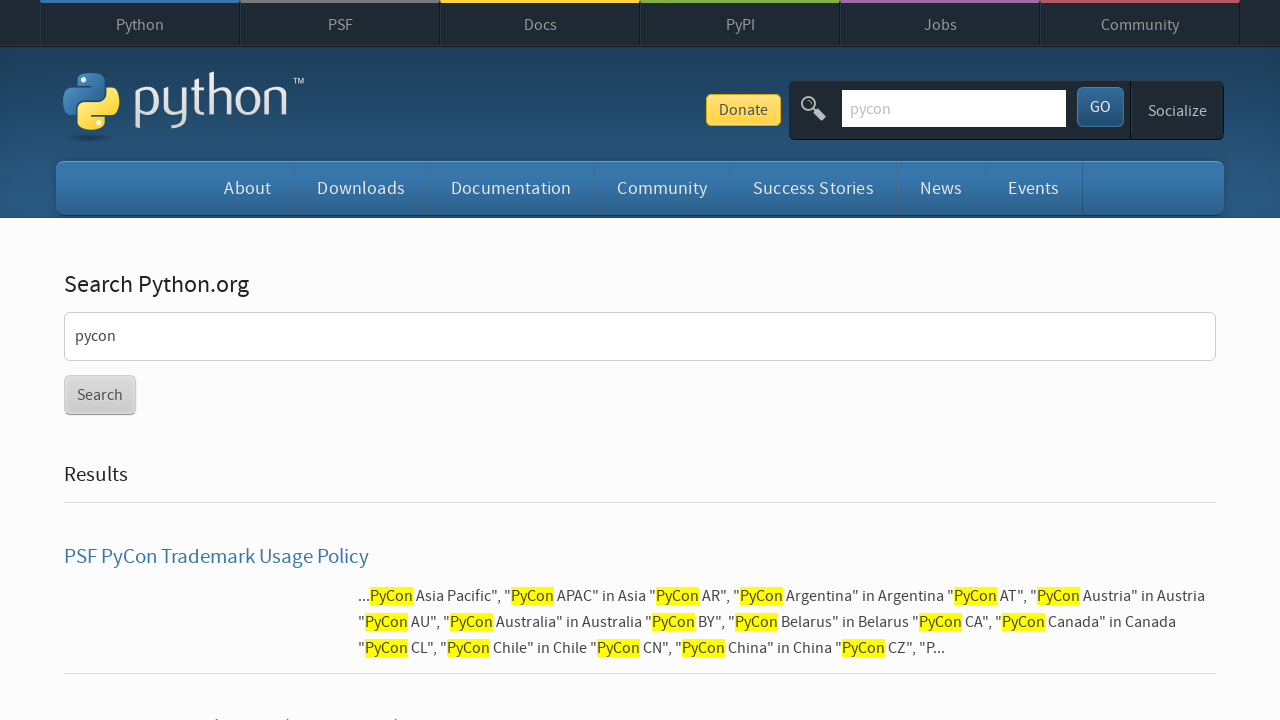

Waited for results page to load
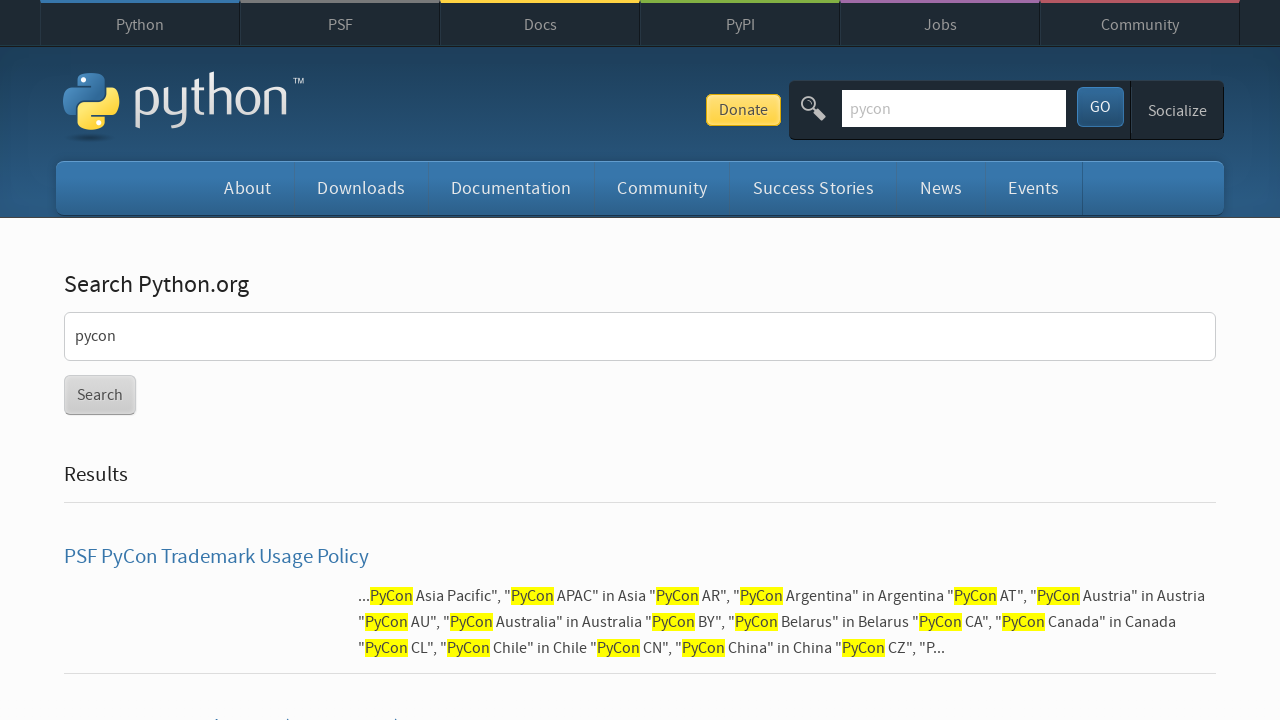

Verified search results were returned
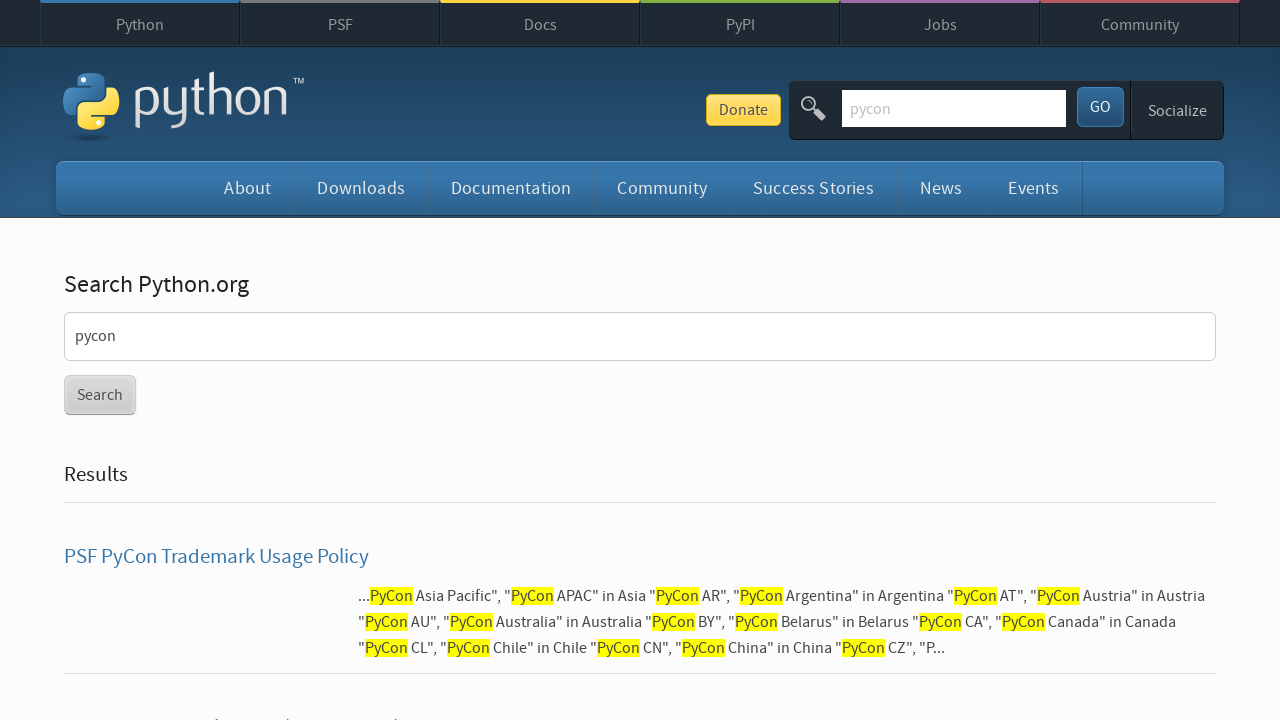

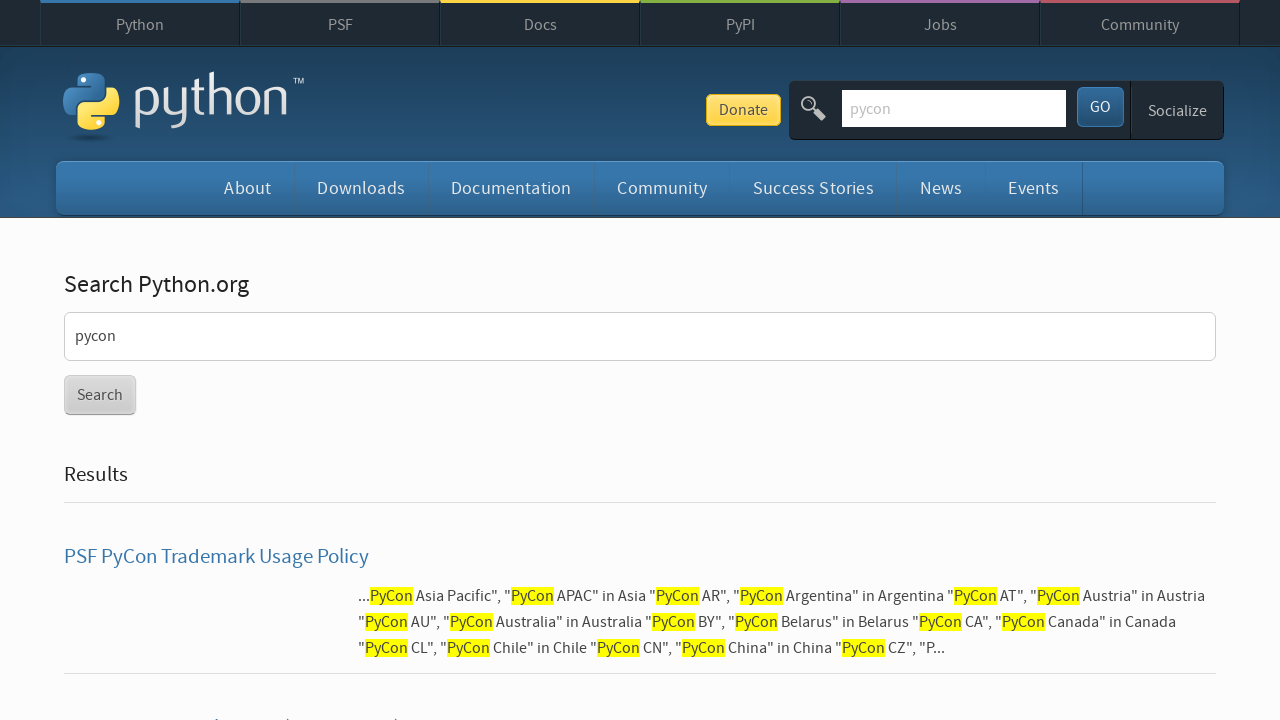